Tests switching between browser windows/tabs by clicking a button that opens a new tab, iterating through window handles, and switching back to the original window

Starting URL: https://formy-project.herokuapp.com/switch-window

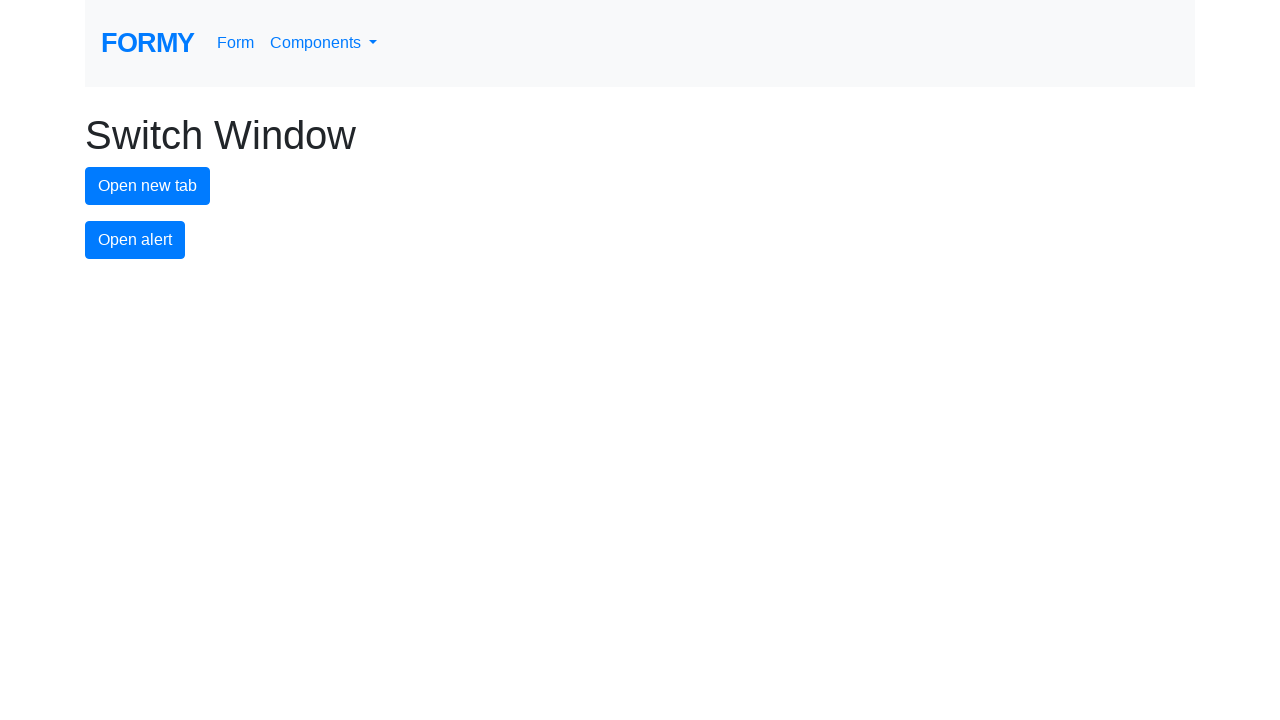

Clicked new tab button to open a new window at (148, 186) on #new-tab-button
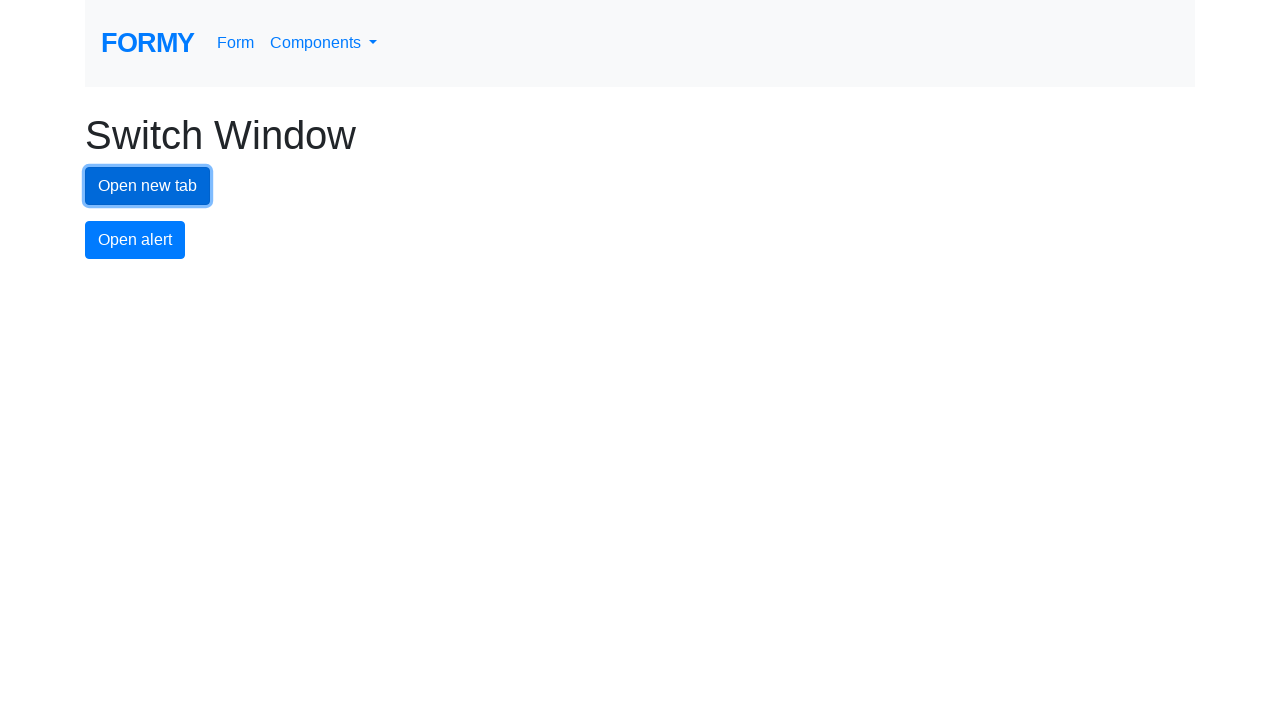

Waited for new tab to open
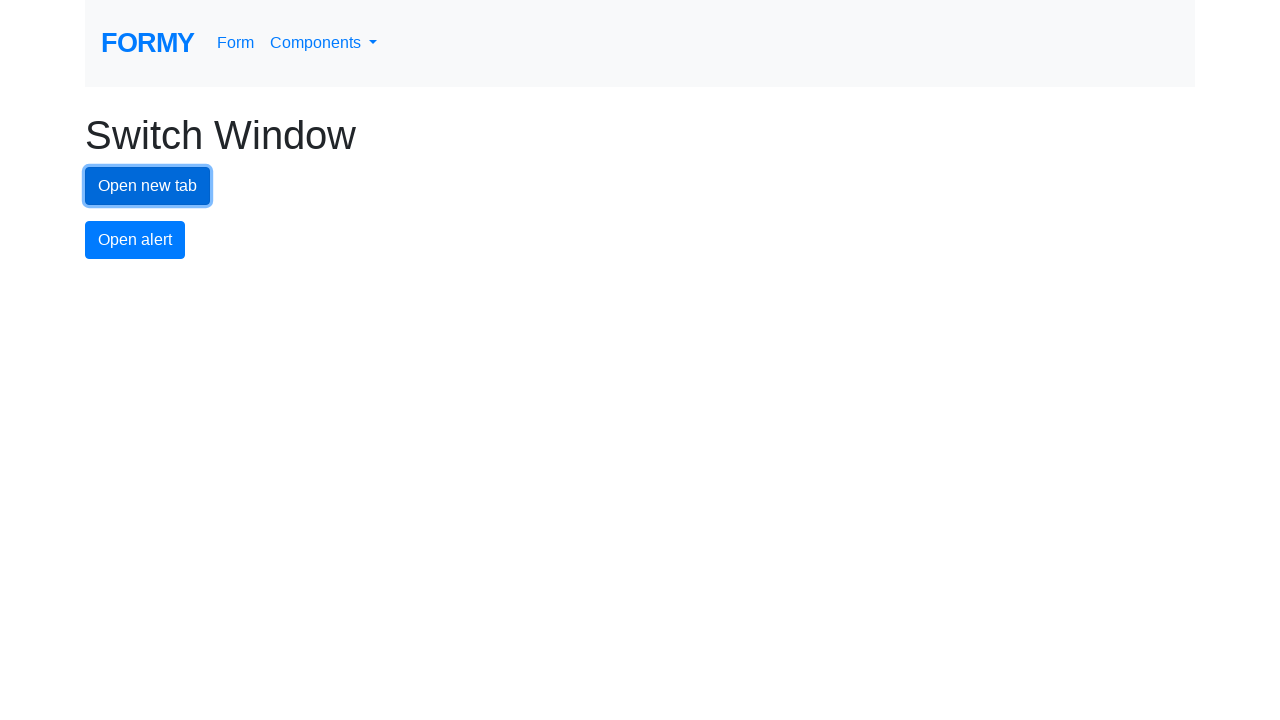

Retrieved all pages from browser context
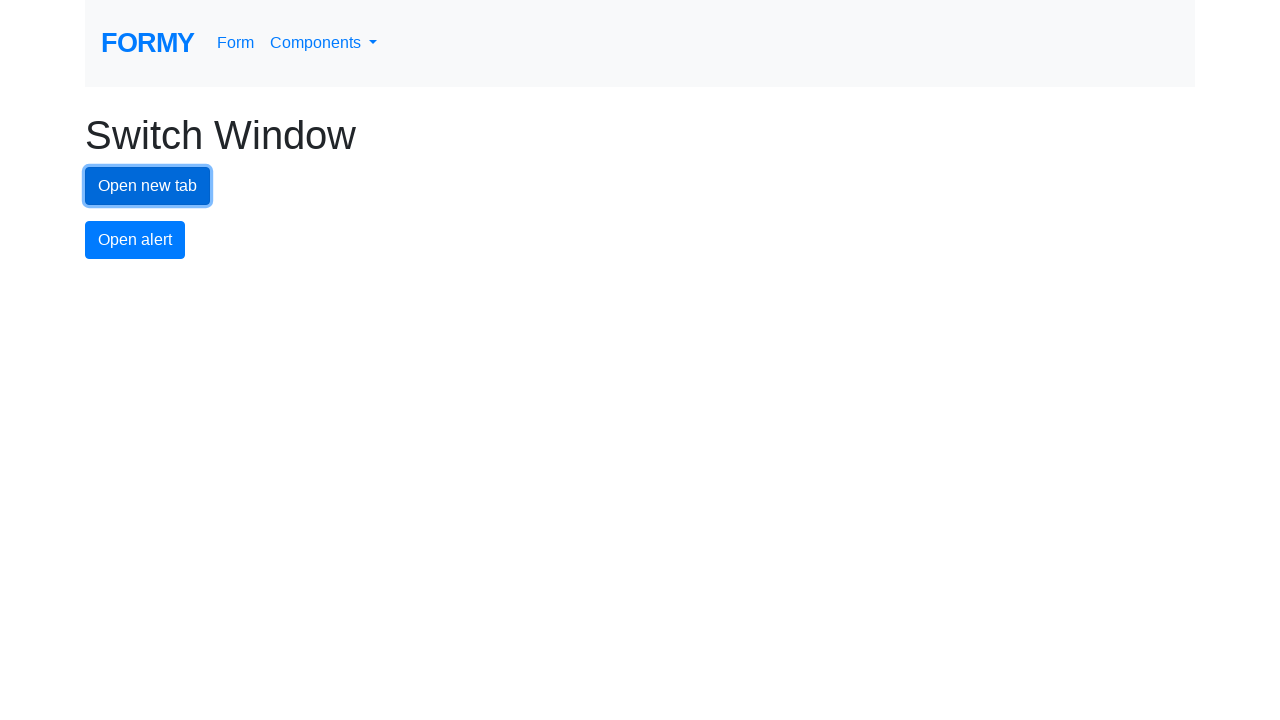

Identified new tab as the last opened page
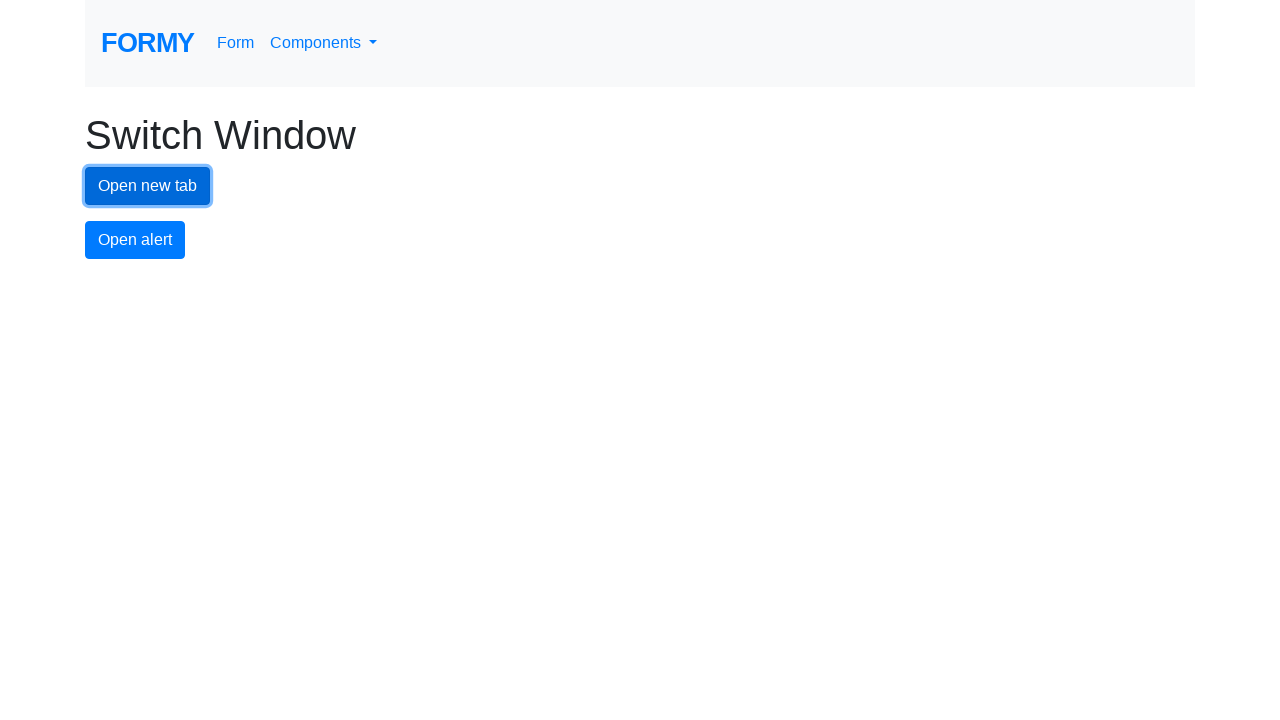

Switched to new tab by bringing it to front
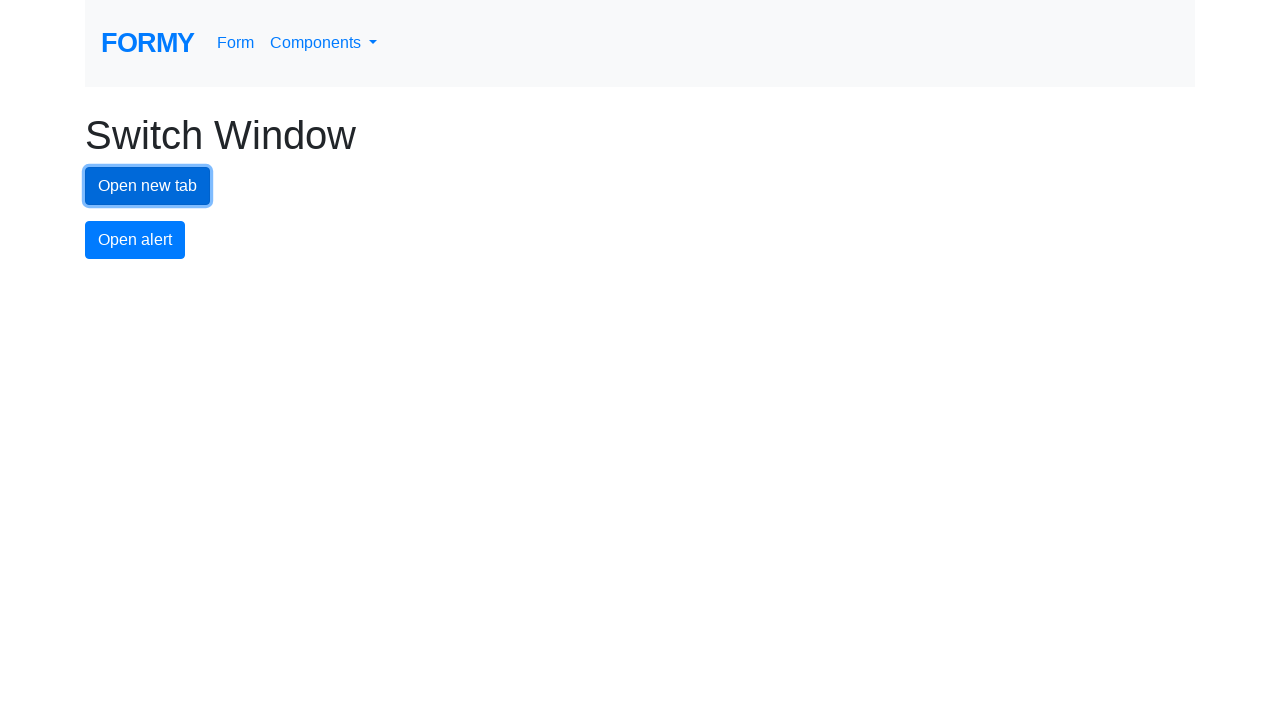

Switched back to original window
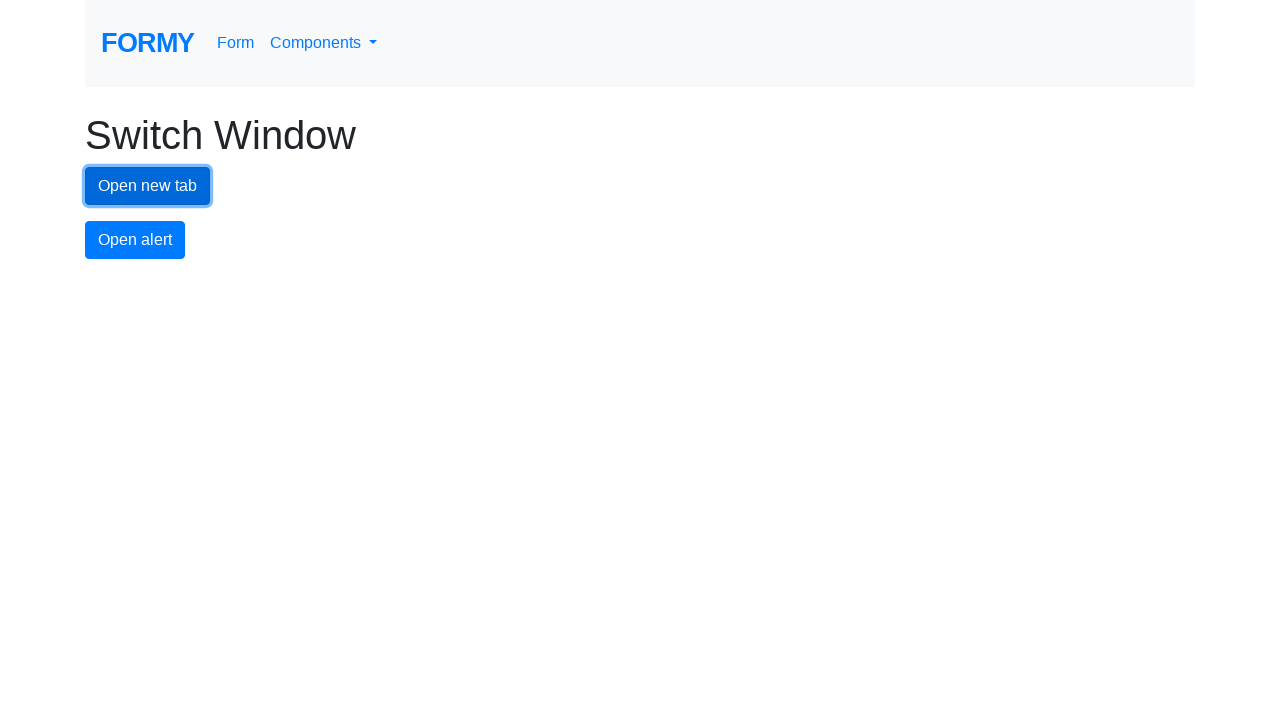

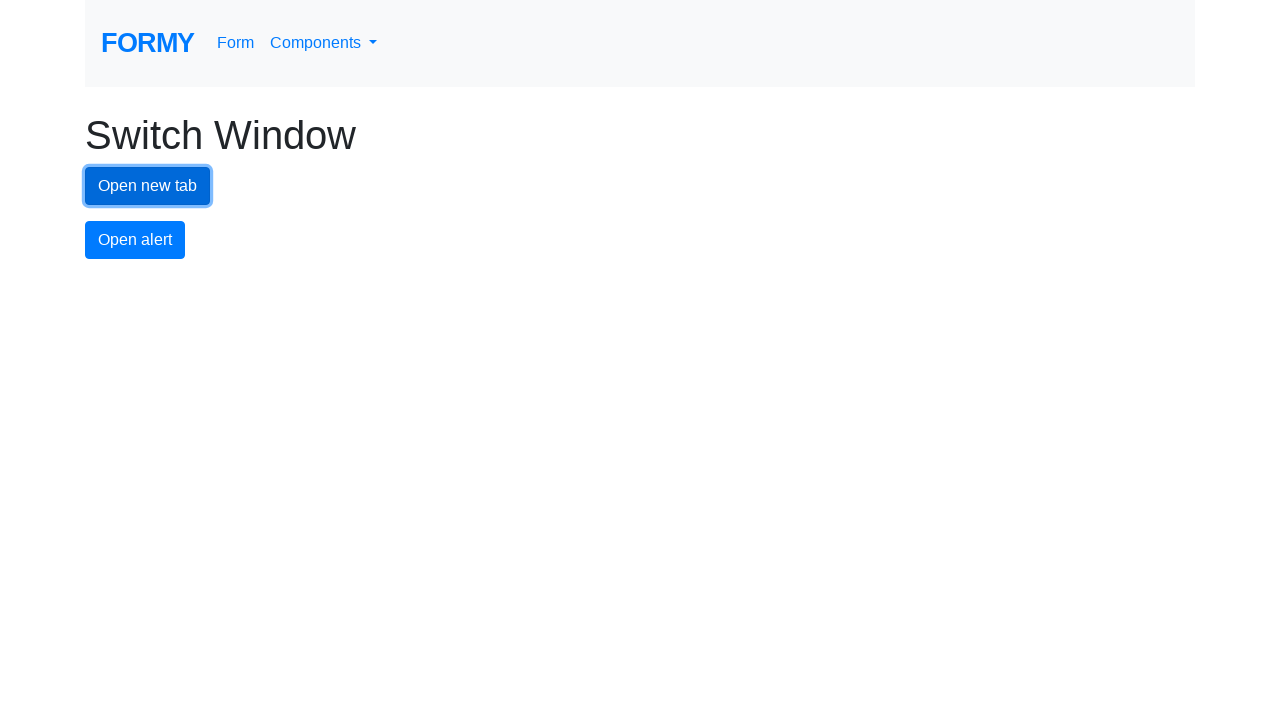